Navigates to Stepik's course catalog search page with a Python query filter and free courses filter applied

Starting URL: https://stepik.org/catalog/search?free=true&q=Python

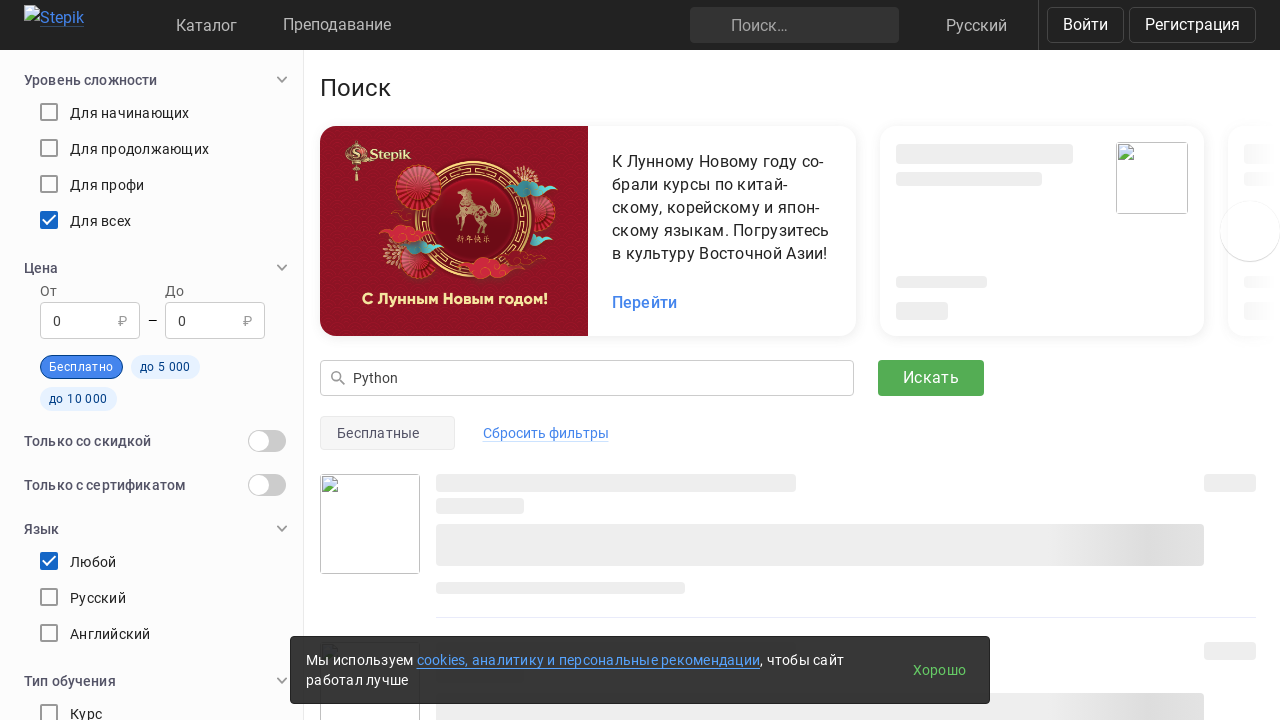

Waited for page to reach networkidle state
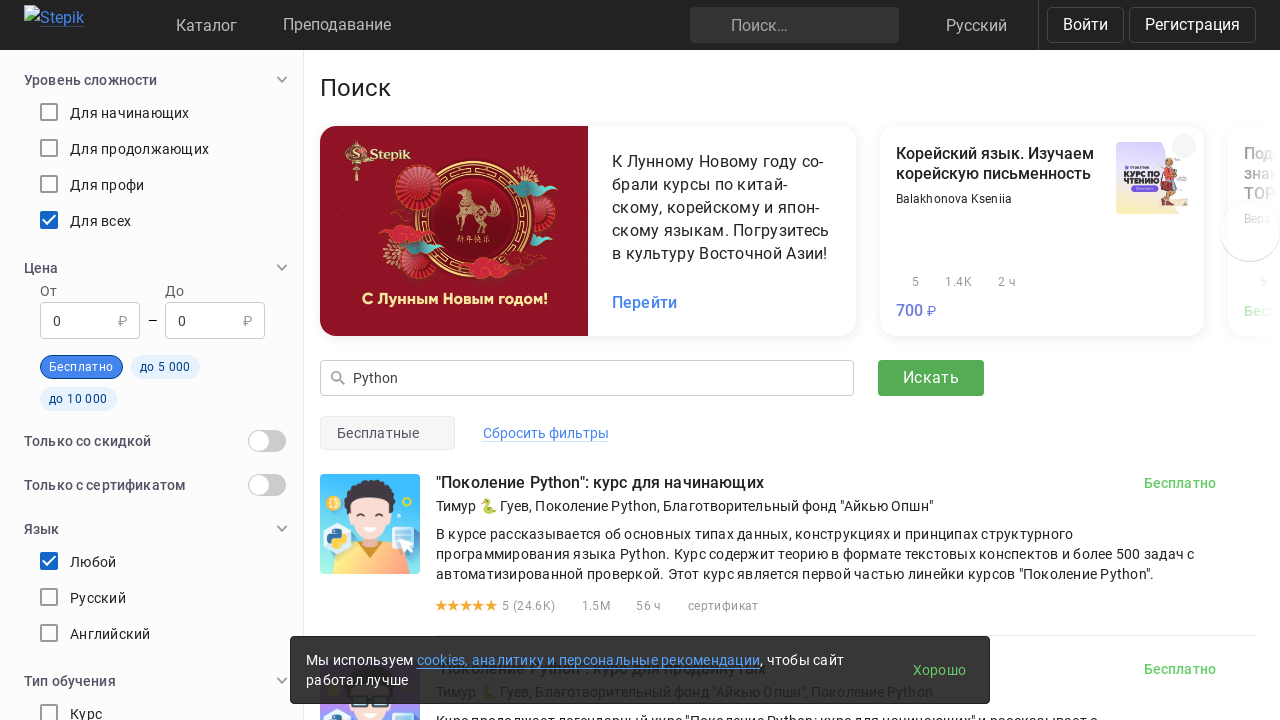

Verified page body is visible with search results displayed
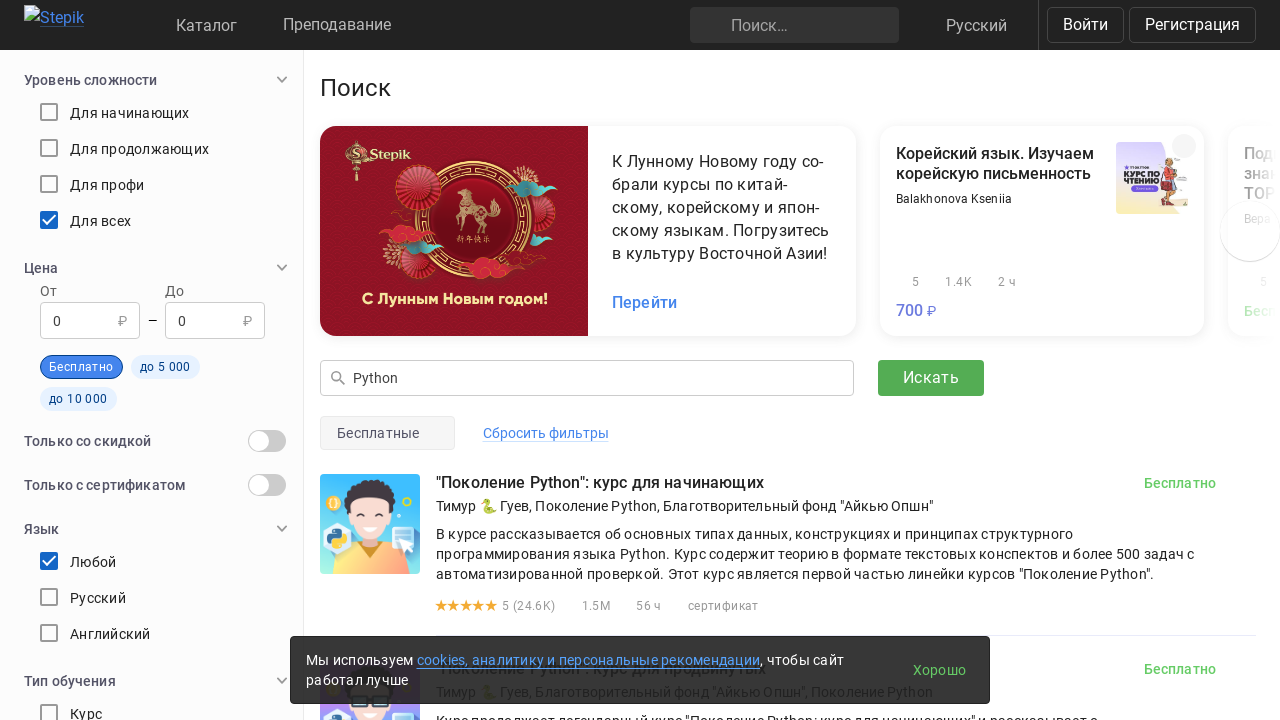

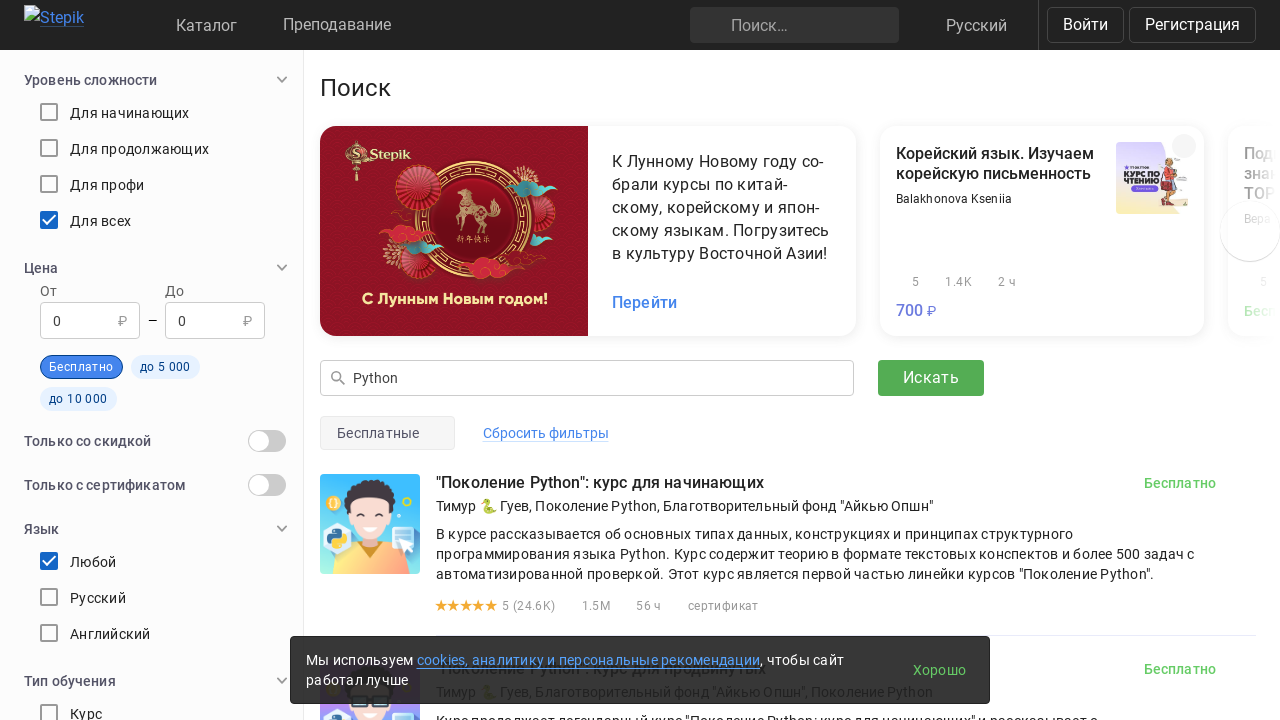